Tests basic element interactions on a form: clicking a checkbox to toggle it, entering text in an email input field, and clearing the field.

Starting URL: https://www.selenium.dev/selenium/web/inputs.html

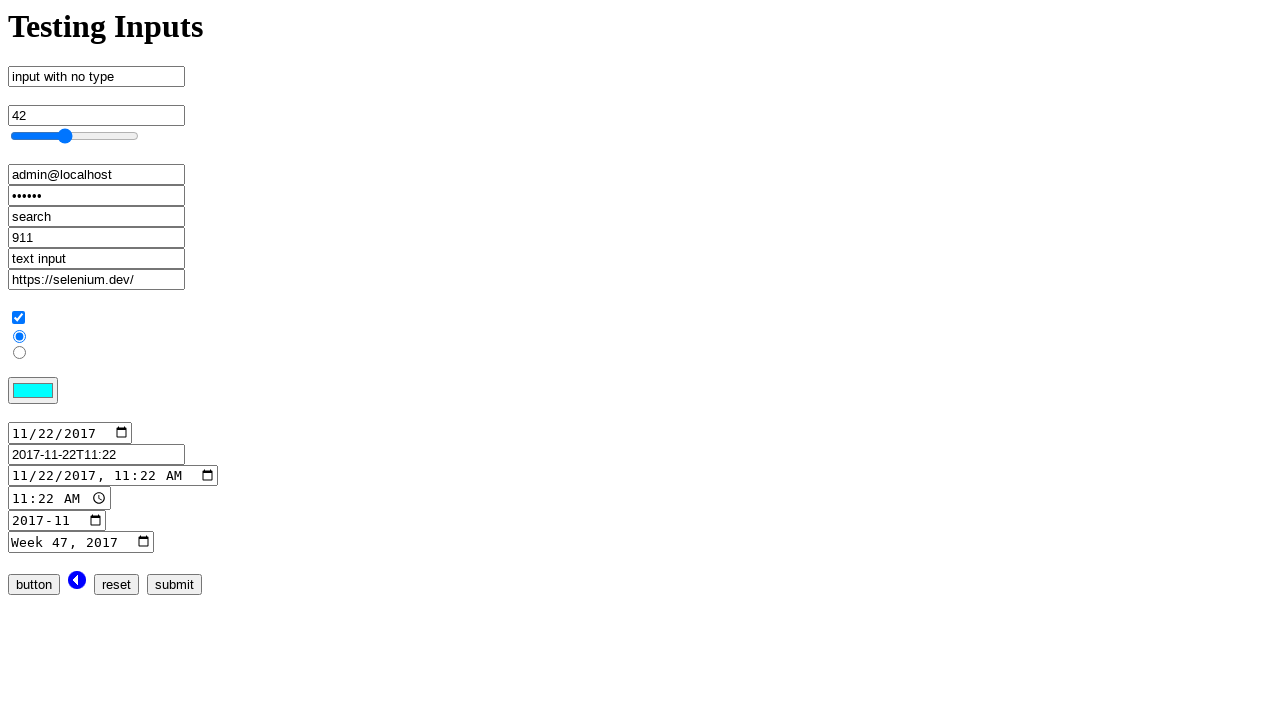

Clicked checkbox input to toggle it at (18, 318) on input[name='checkbox_input']
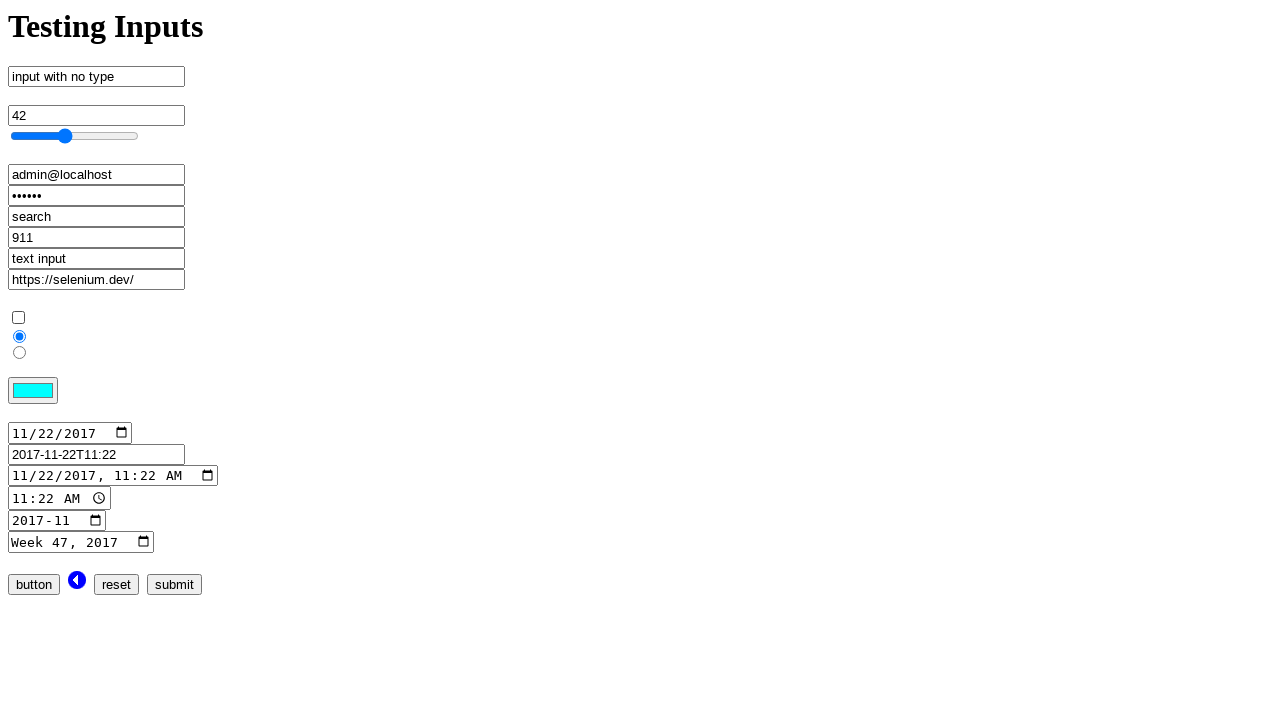

Retrieved checkbox state
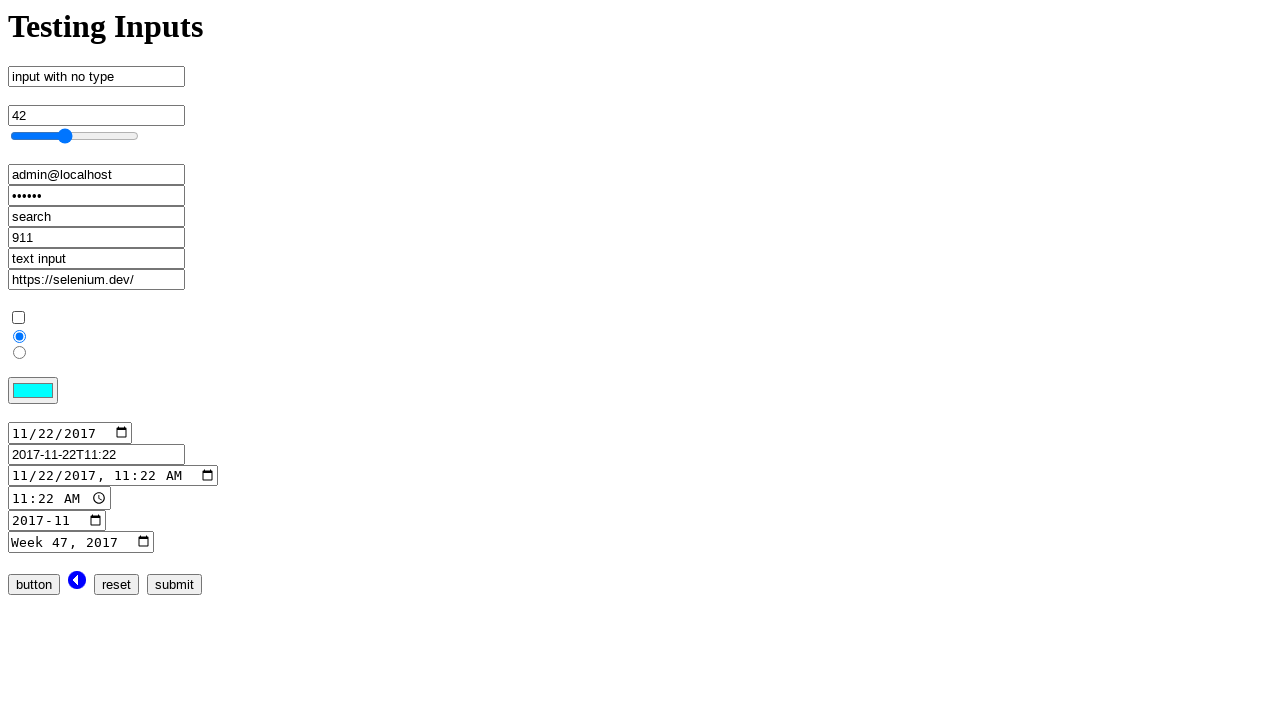

Asserted checkbox is unchecked
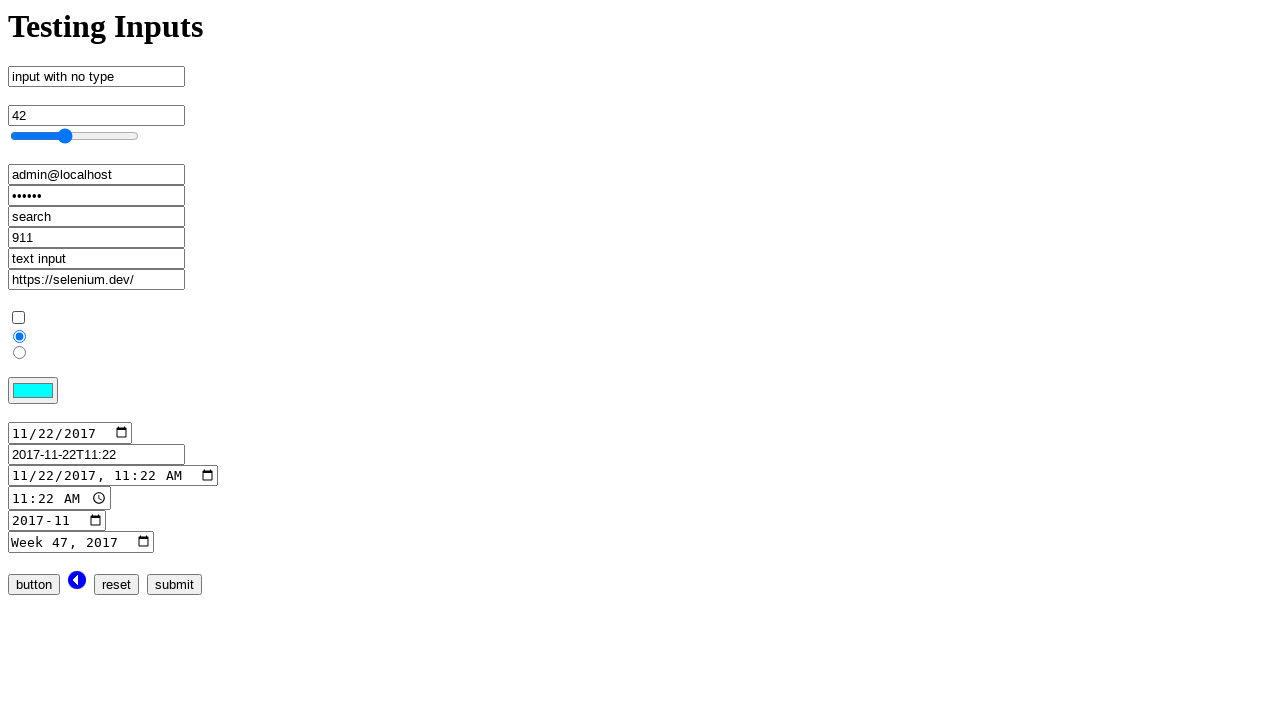

Cleared email input field on input[name='email_input']
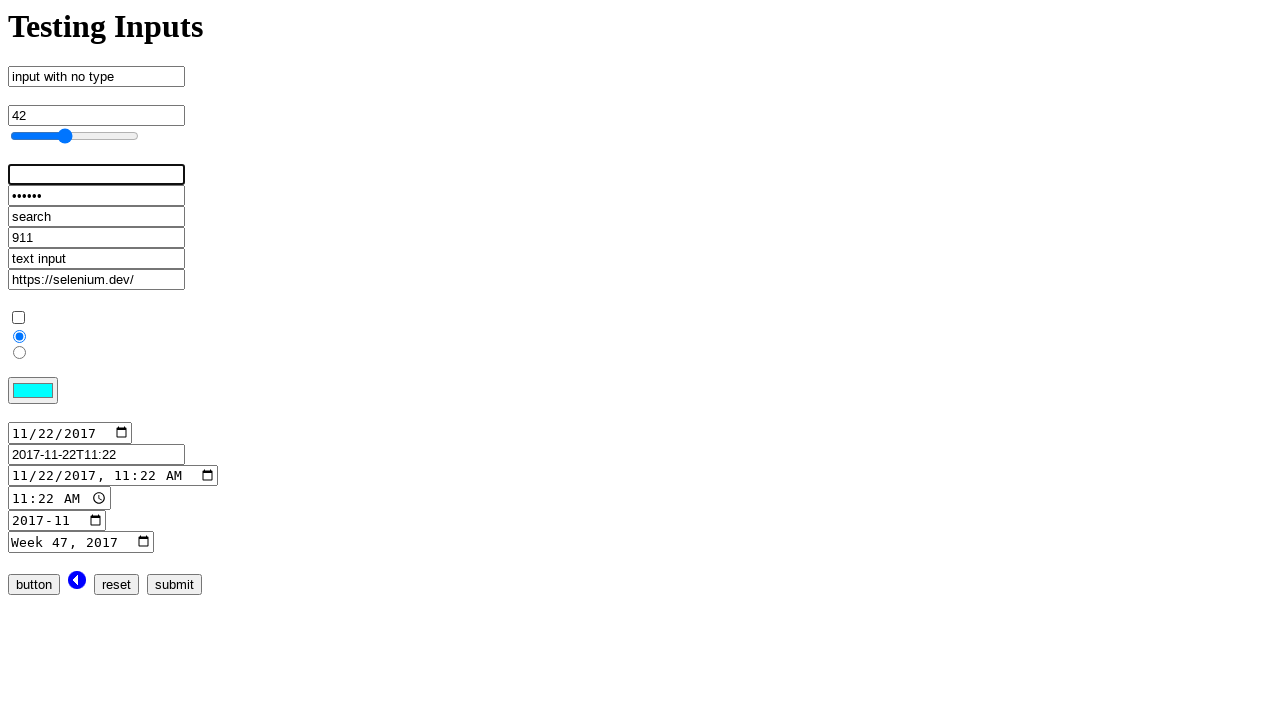

Filled email input with 'admin@localhost.dev' on input[name='email_input']
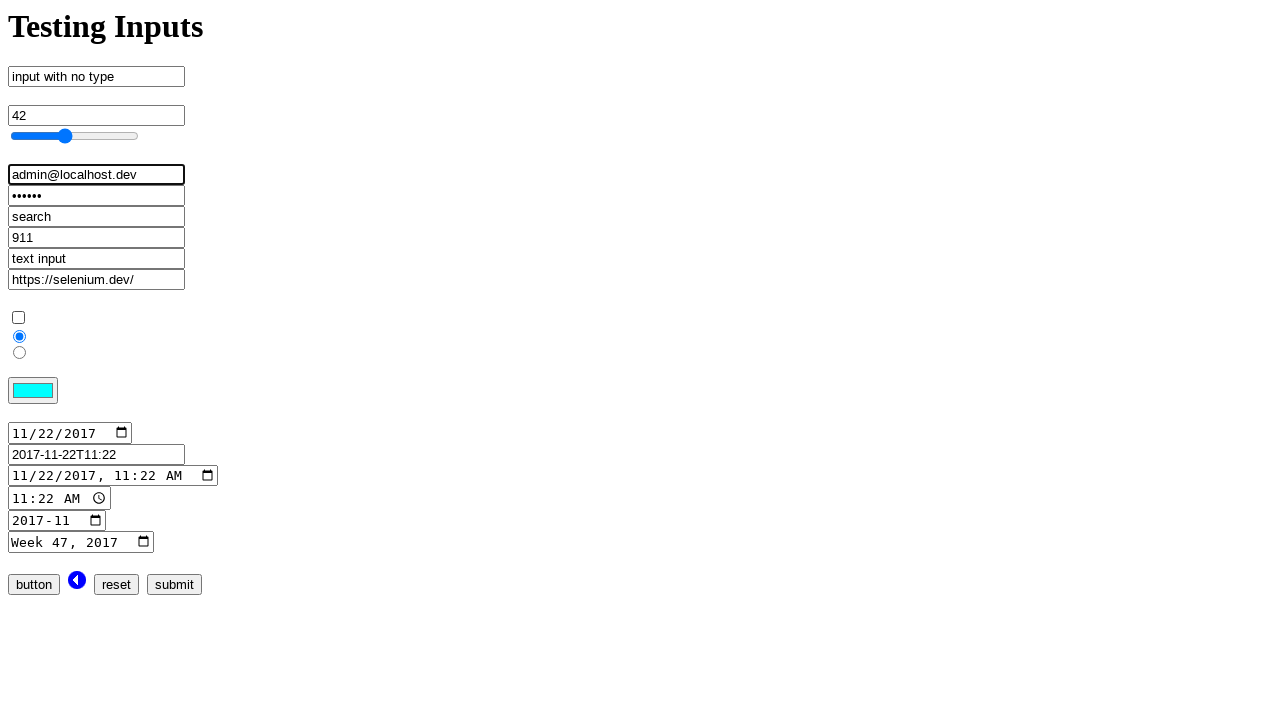

Retrieved email input value
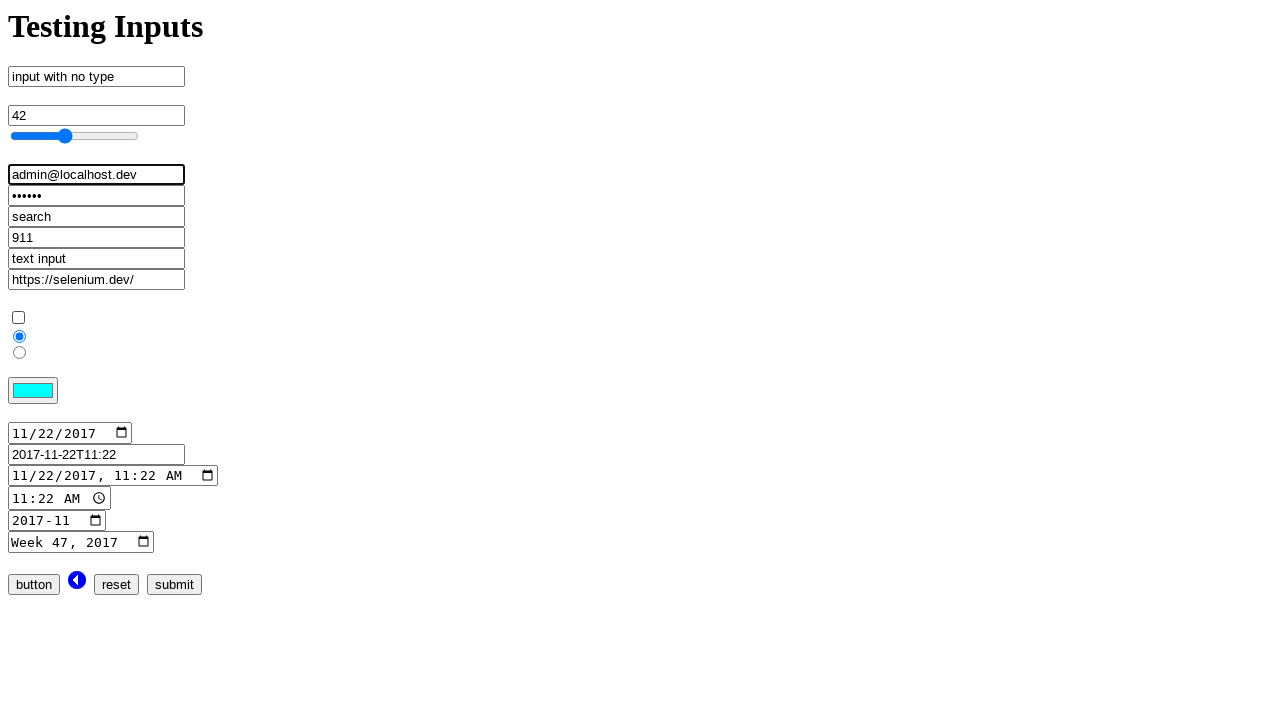

Asserted email input contains correct value
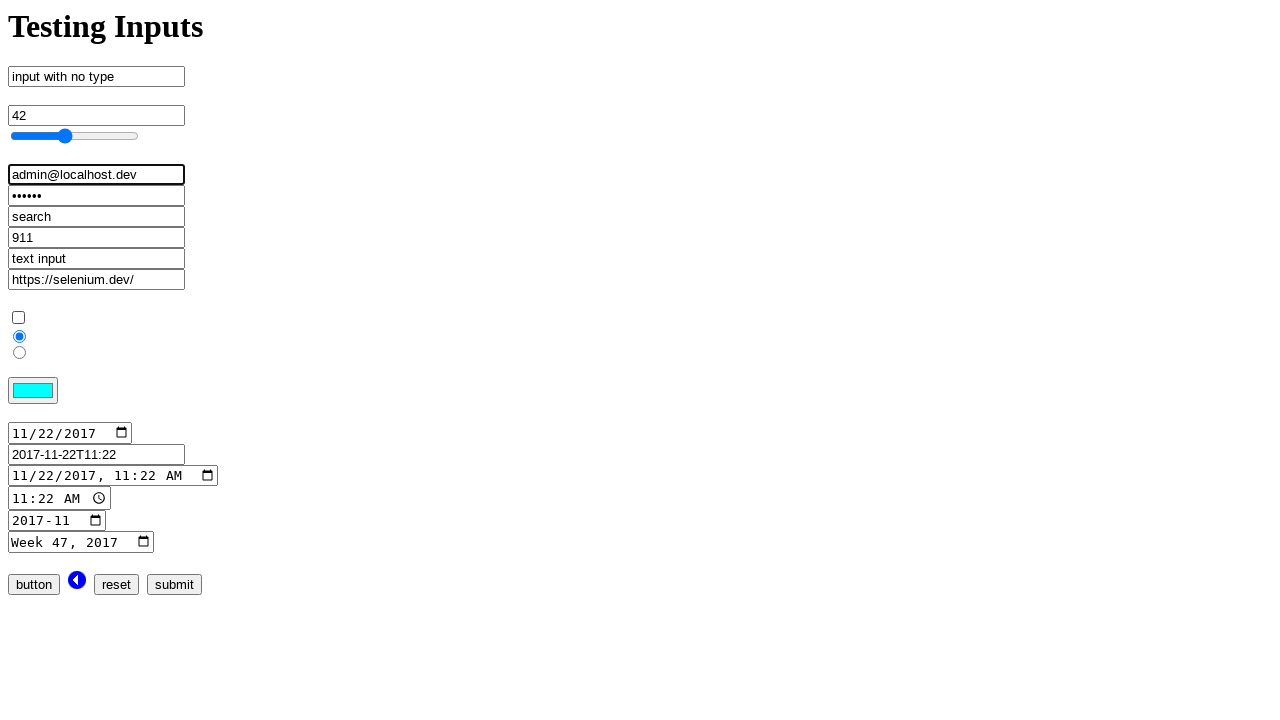

Cleared email input field again on input[name='email_input']
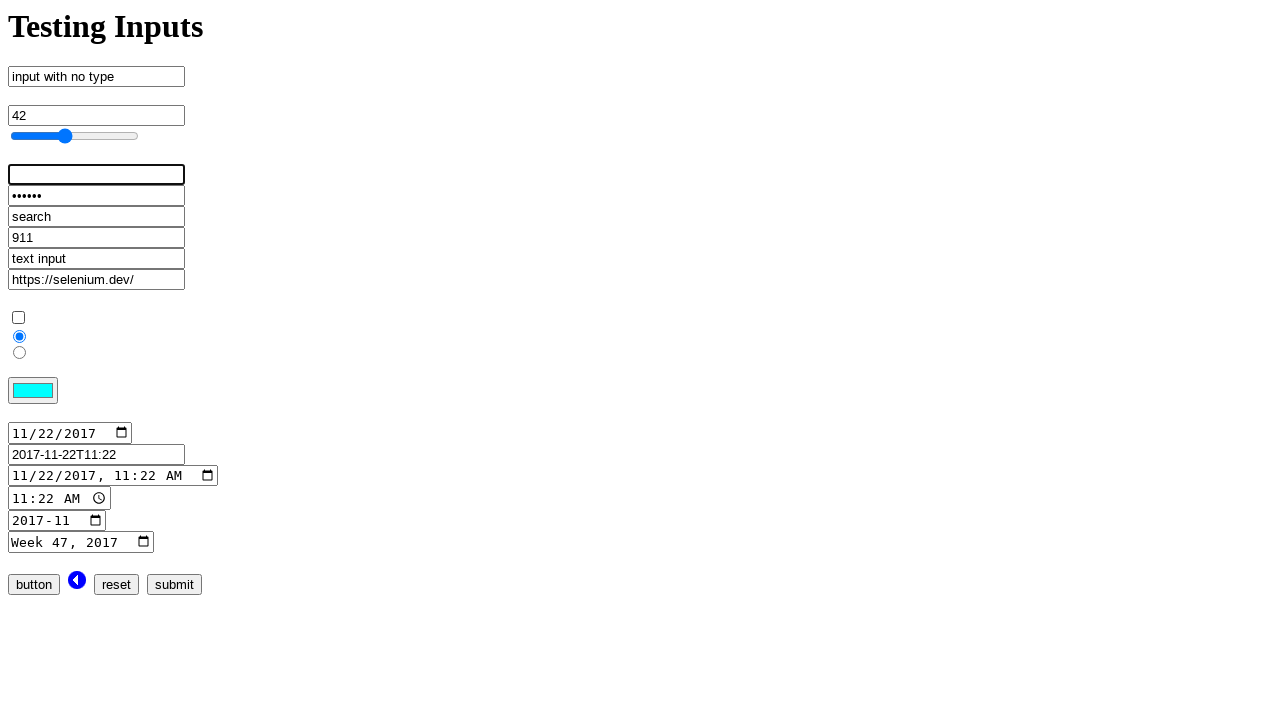

Retrieved email input value to verify it was cleared
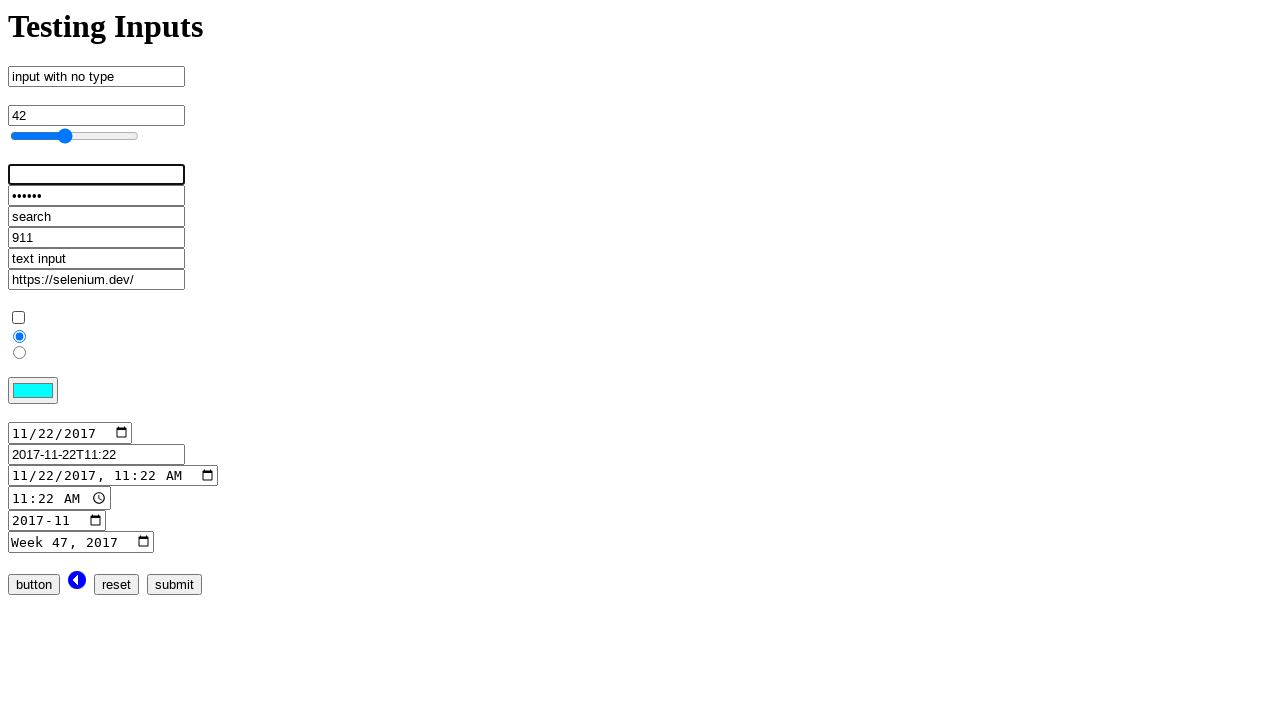

Asserted email input field is empty
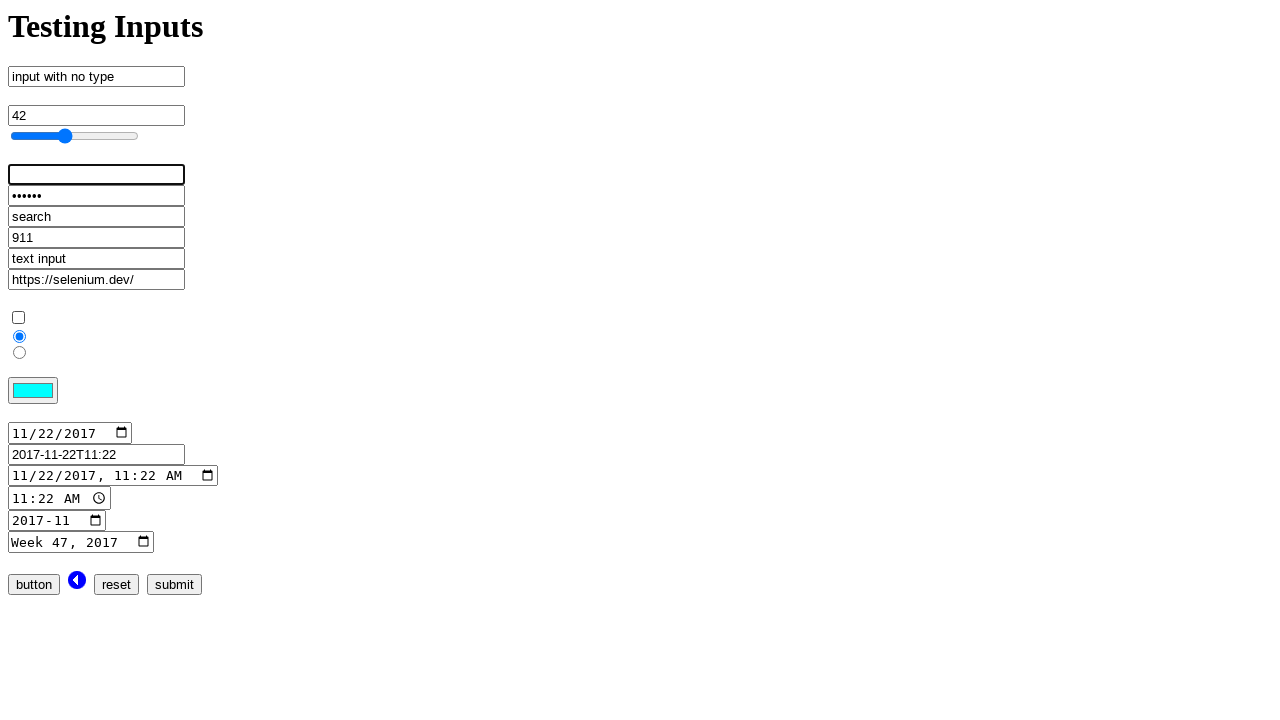

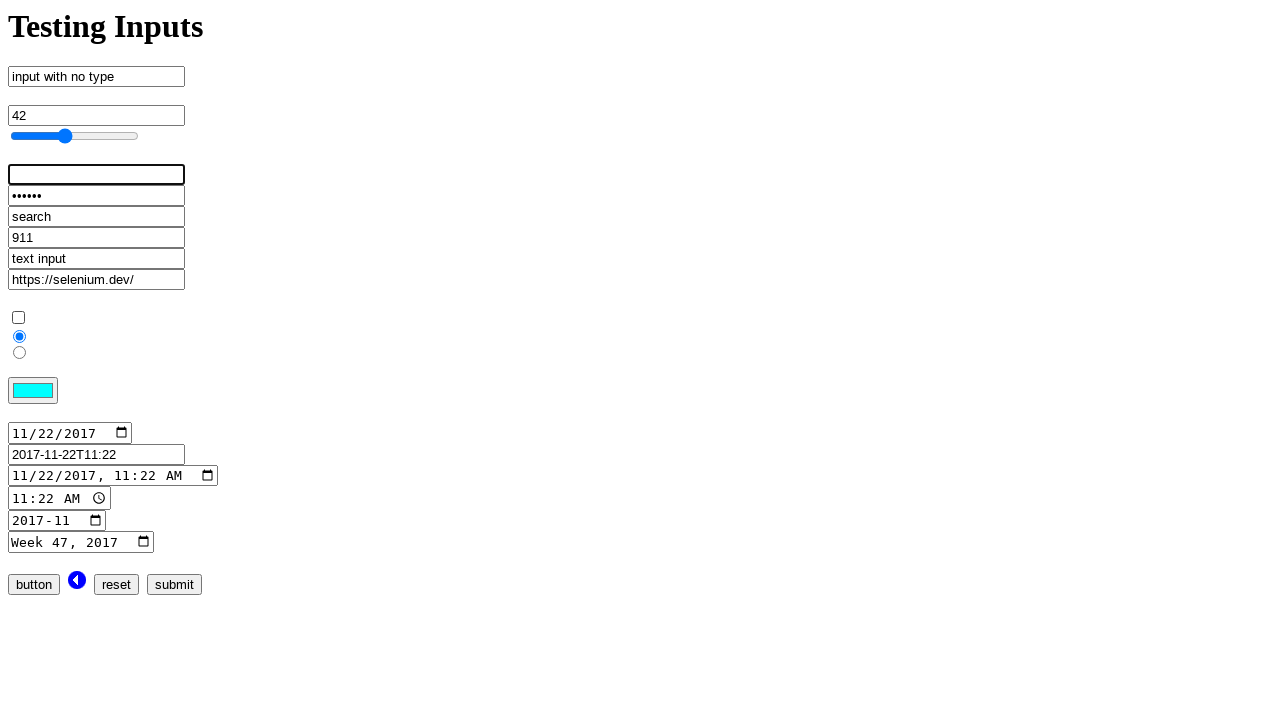